Tests the timer alert button which triggers an alert after 5 seconds, verifies the alert text, and accepts it

Starting URL: https://demoqa.com/alerts

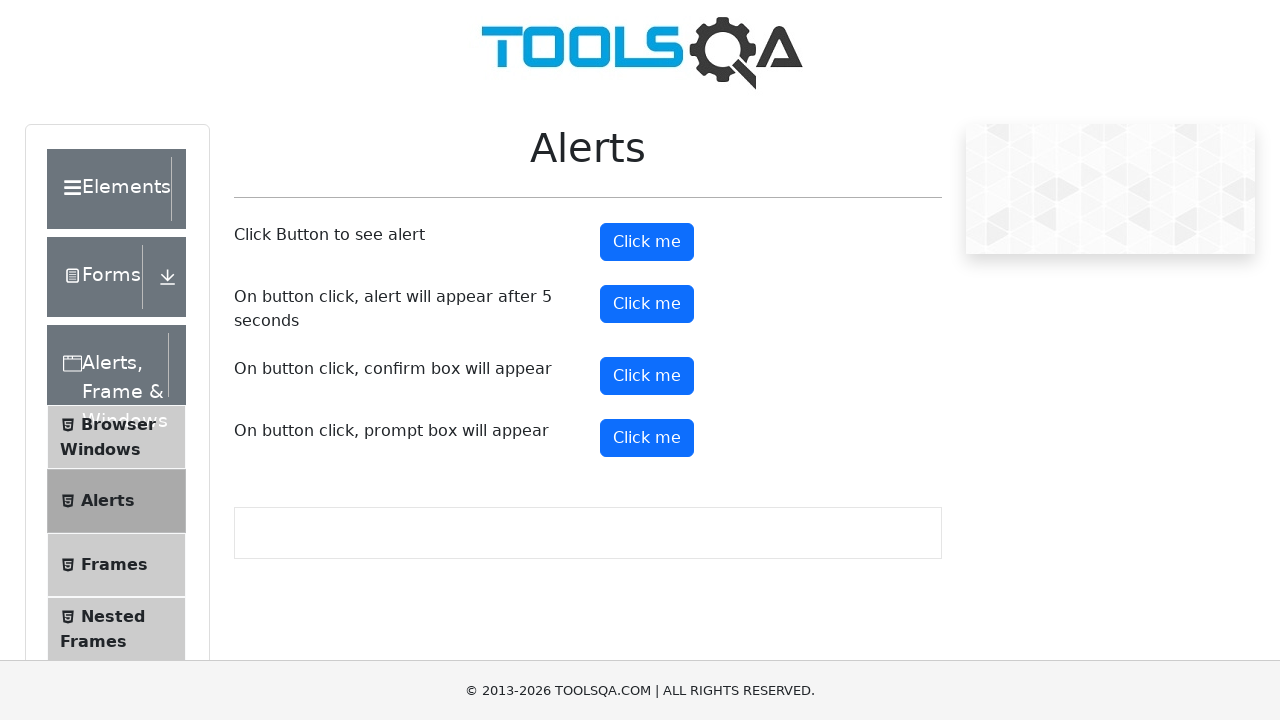

Set up dialog handler for timer alert
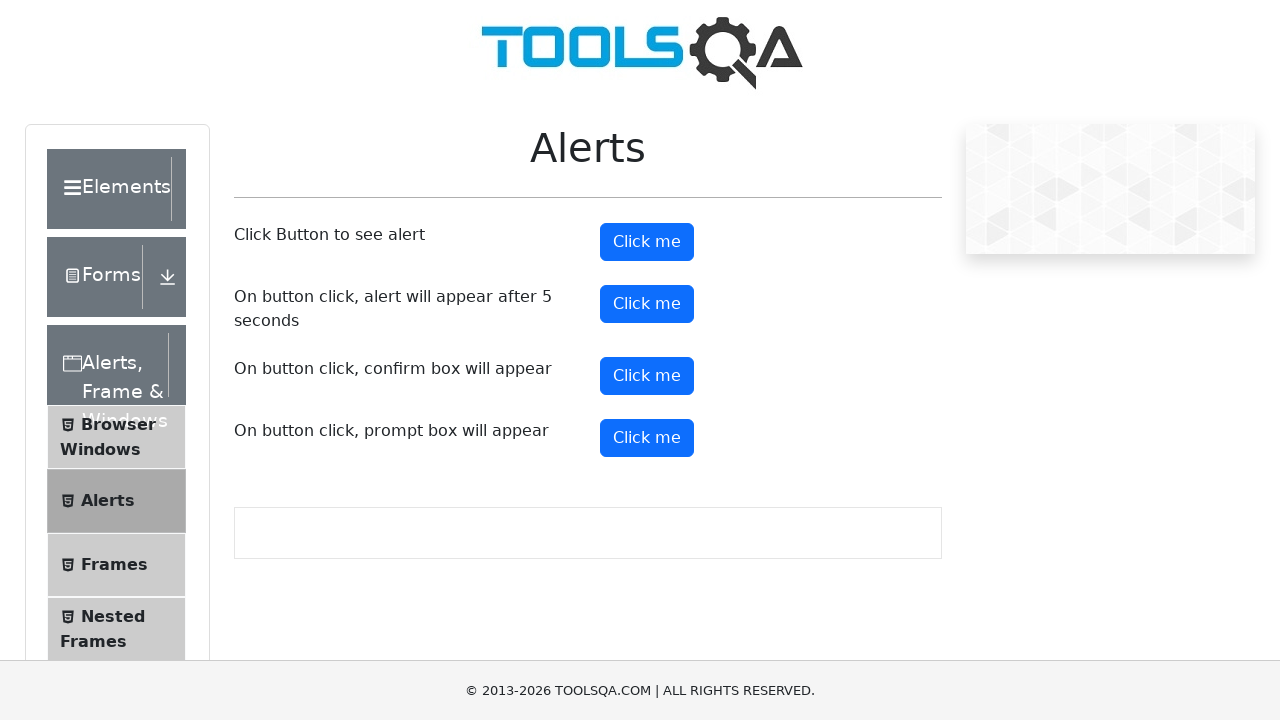

Clicked the timer alert button at (647, 304) on #timerAlertButton
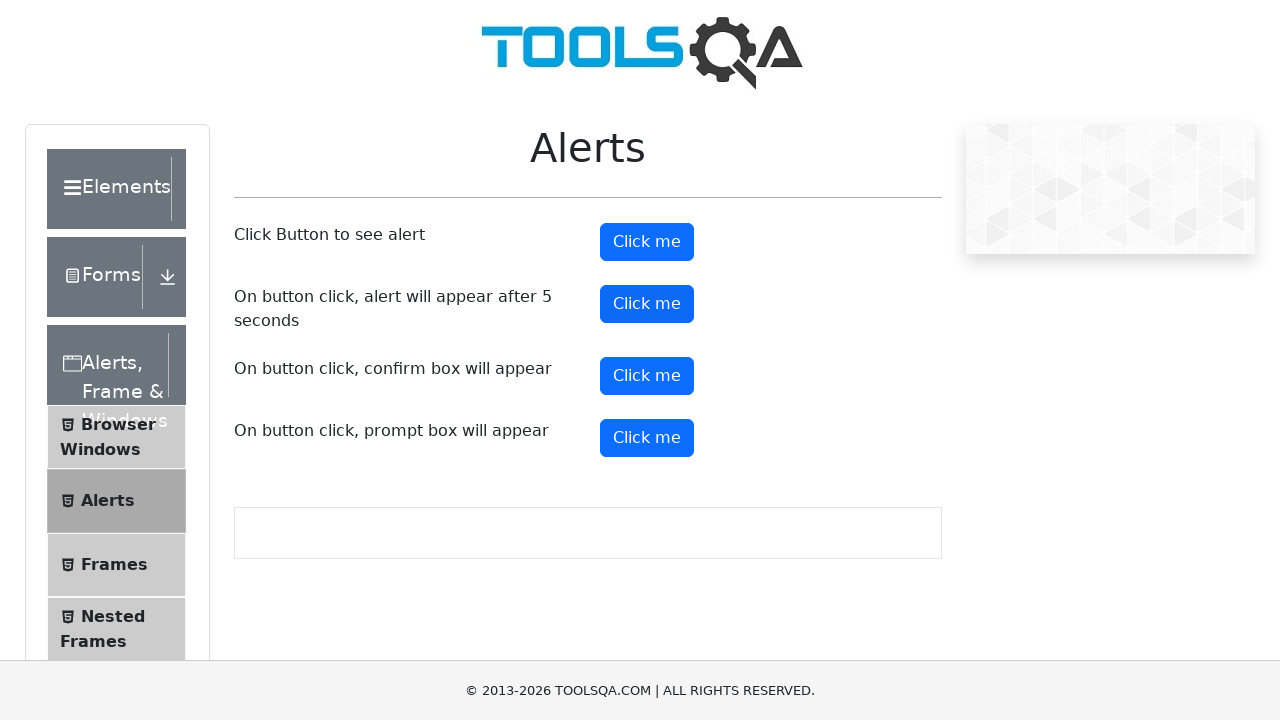

Waited 6 seconds for alert to appear and be accepted
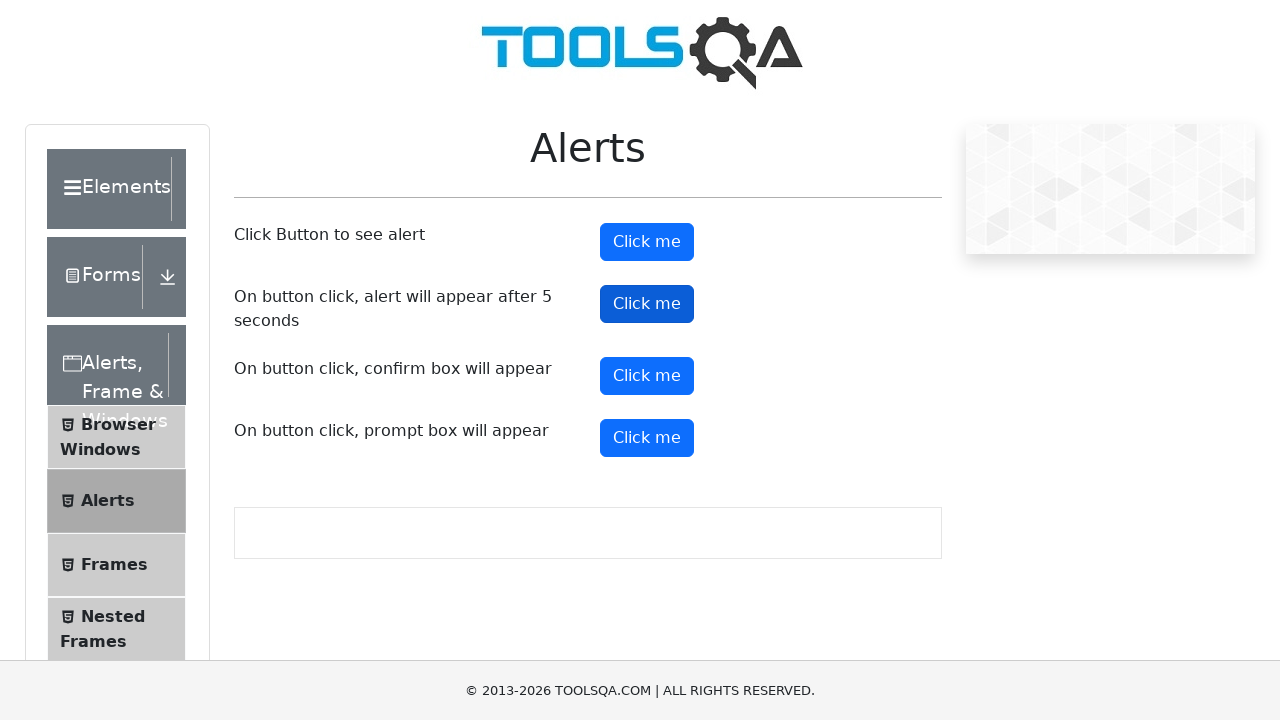

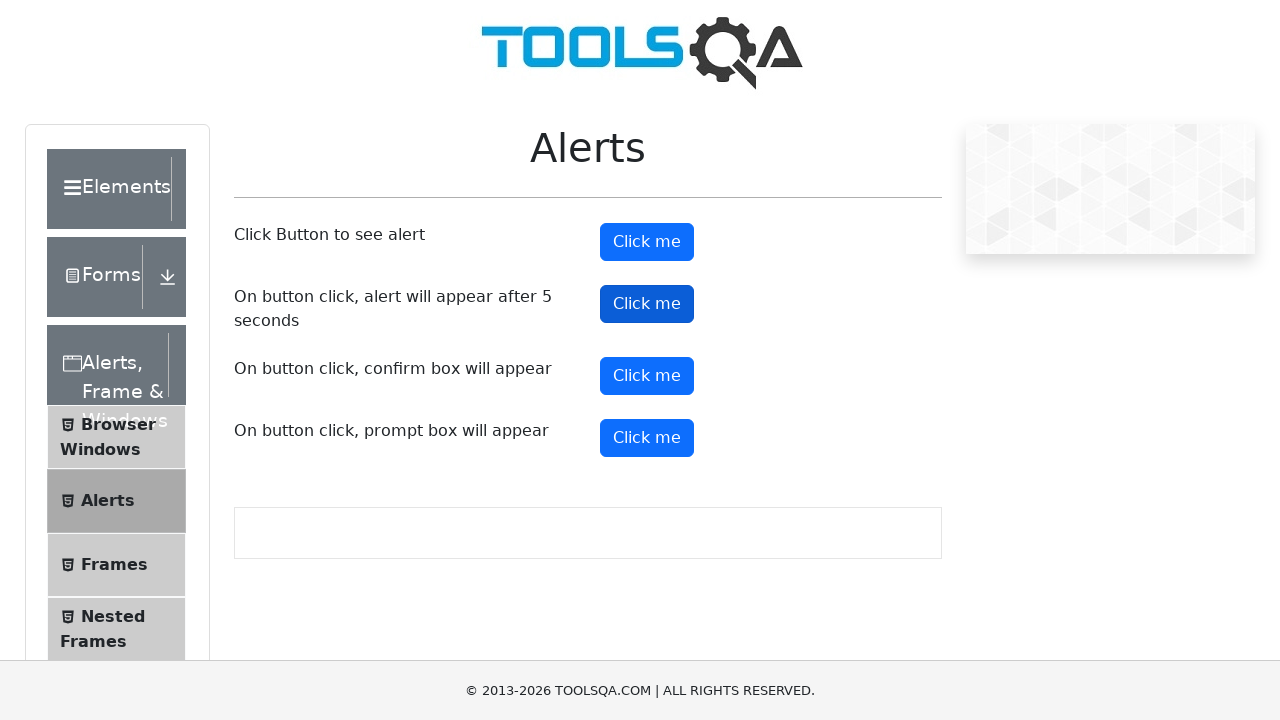